Tests working with multiple browser windows by clicking a link that opens a new window, then switching between windows using window handles order (first/last) and verifying page titles.

Starting URL: https://the-internet.herokuapp.com/windows

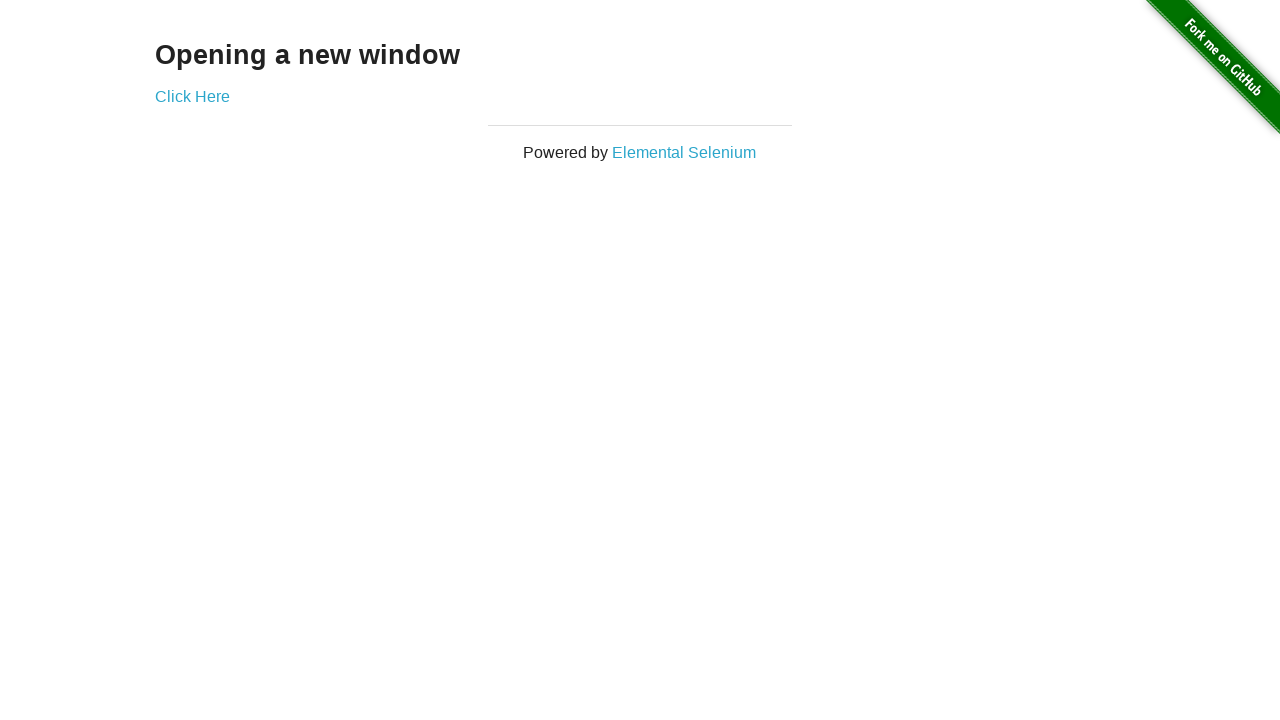

Clicked link that opened a new window at (192, 96) on .example a
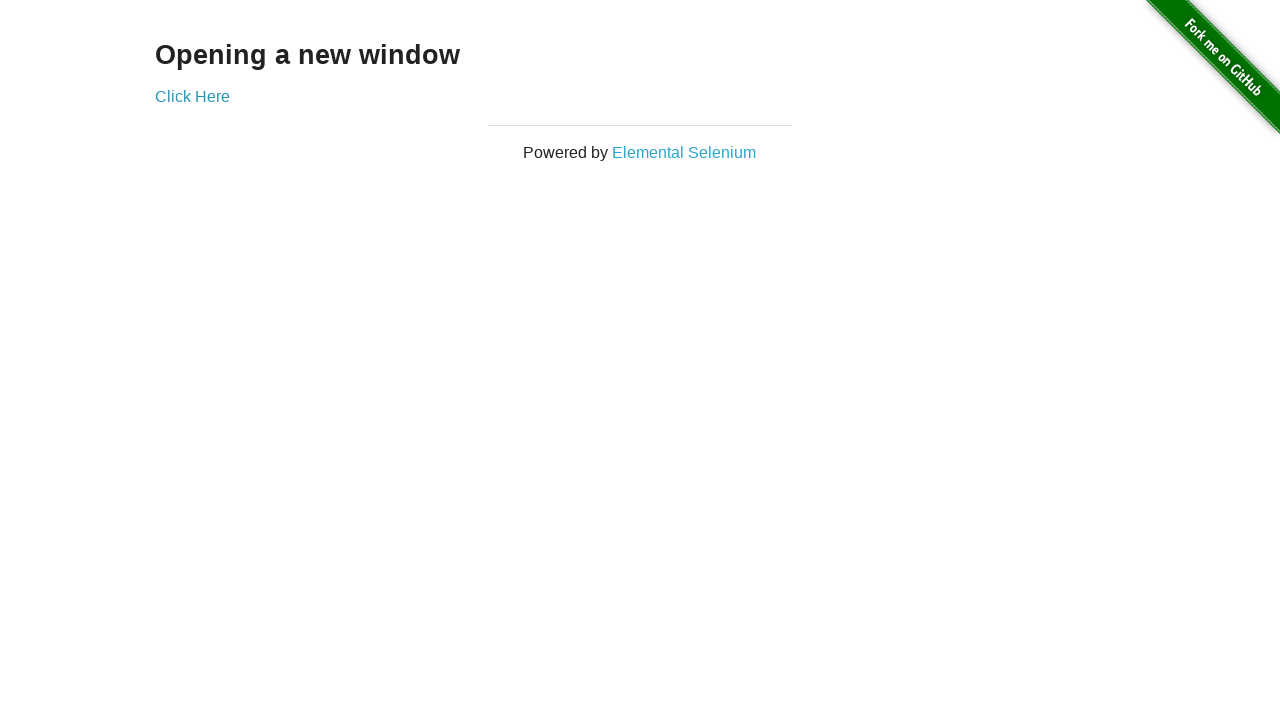

Verified original window title is 'The Internet'
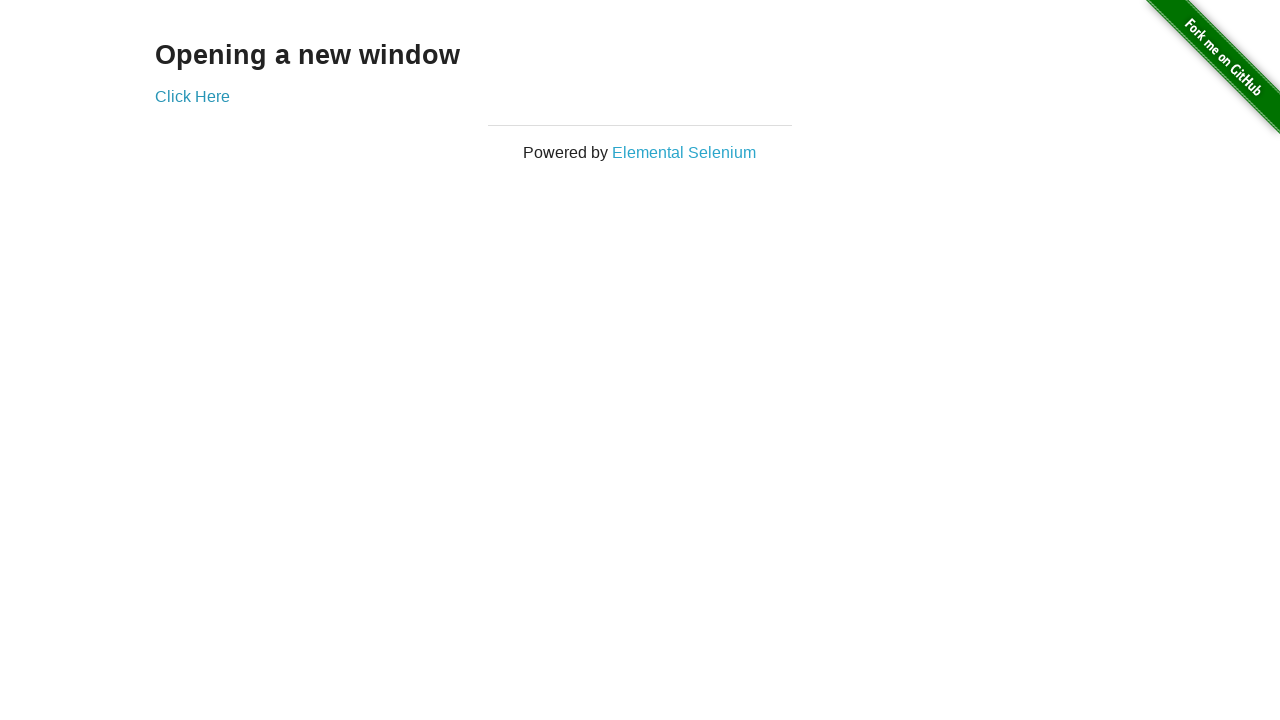

New window finished loading
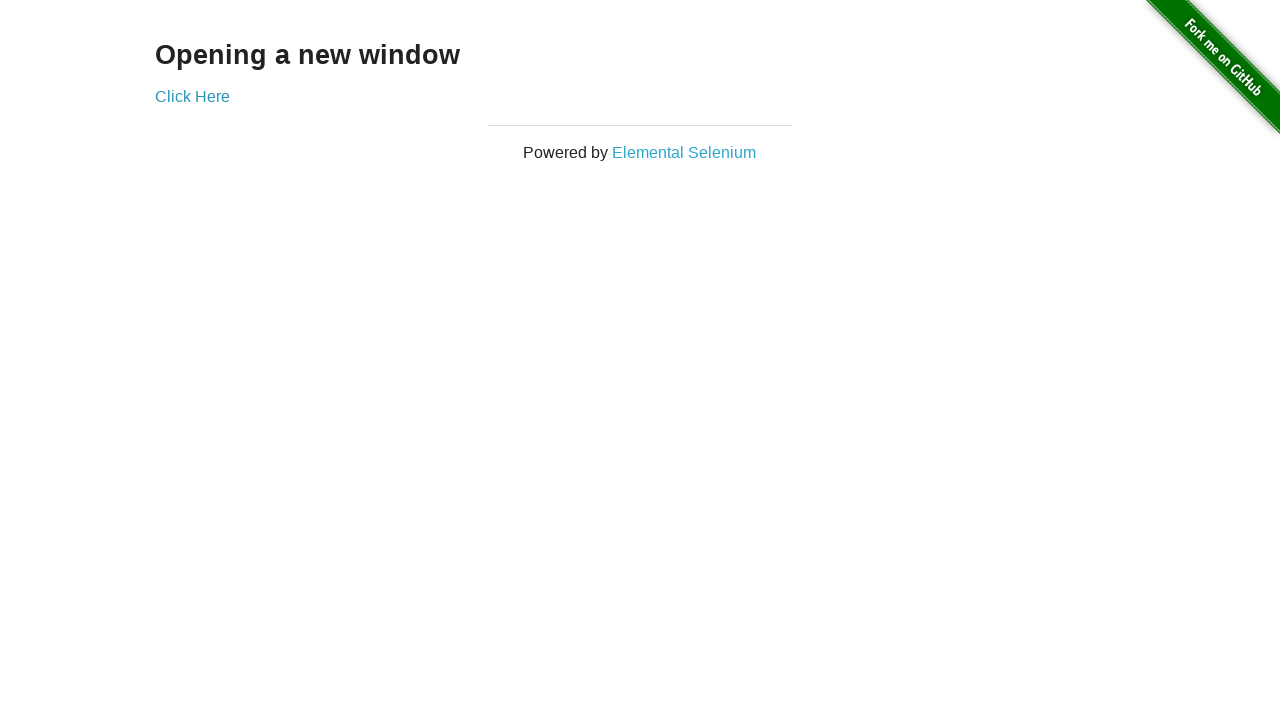

Verified new window title is 'New Window'
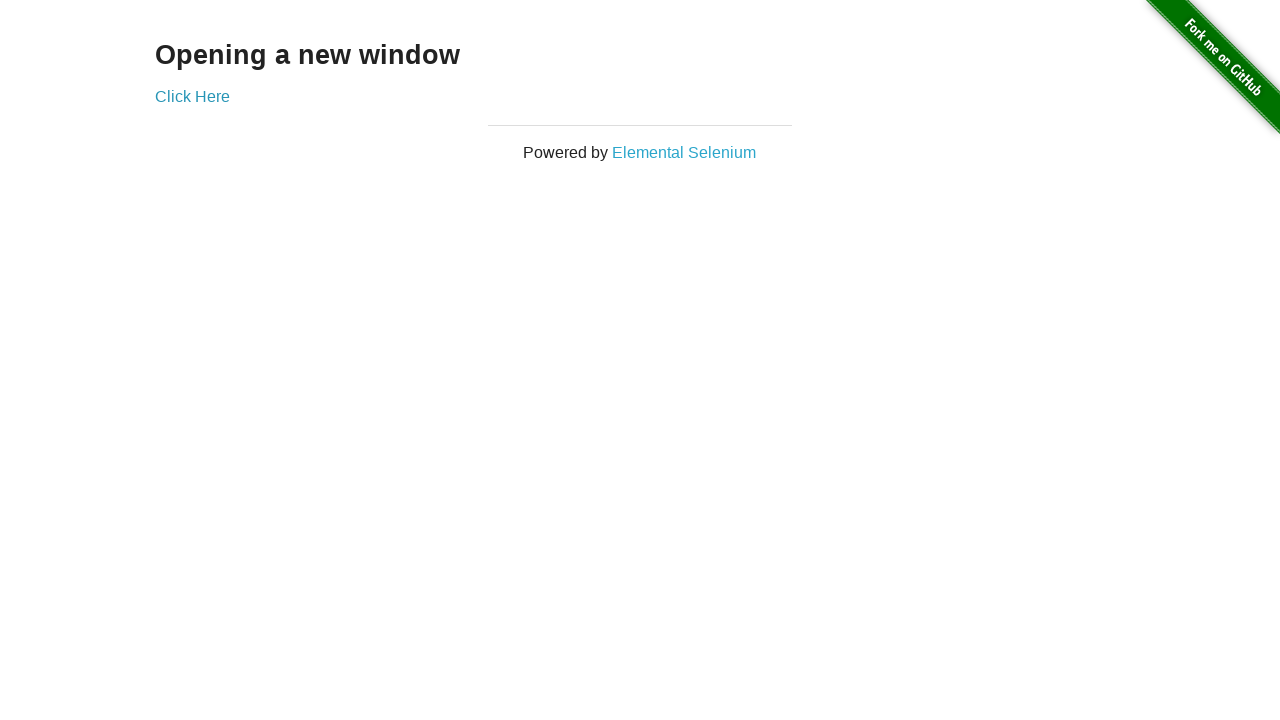

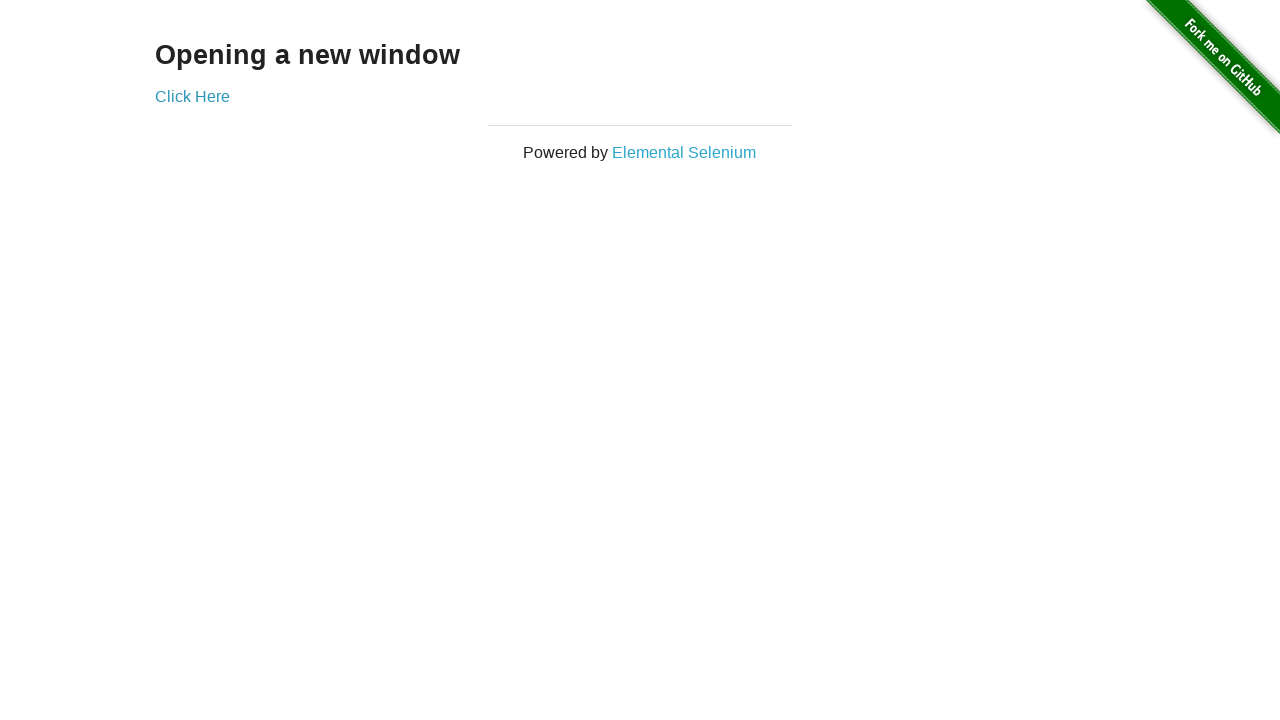